Demonstrates click-and-hold, move to element, and release mouse actions

Starting URL: https://crossbrowsertesting.github.io/drag-and-drop

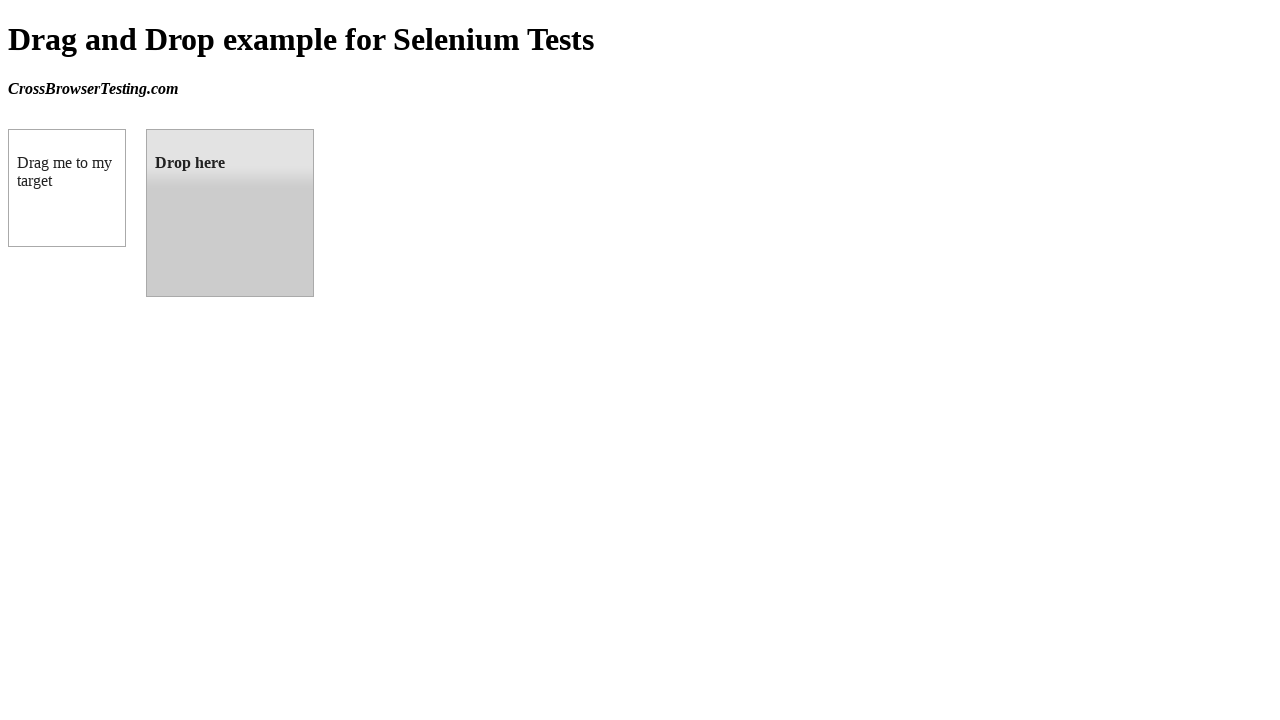

Located source element with id 'draggable'
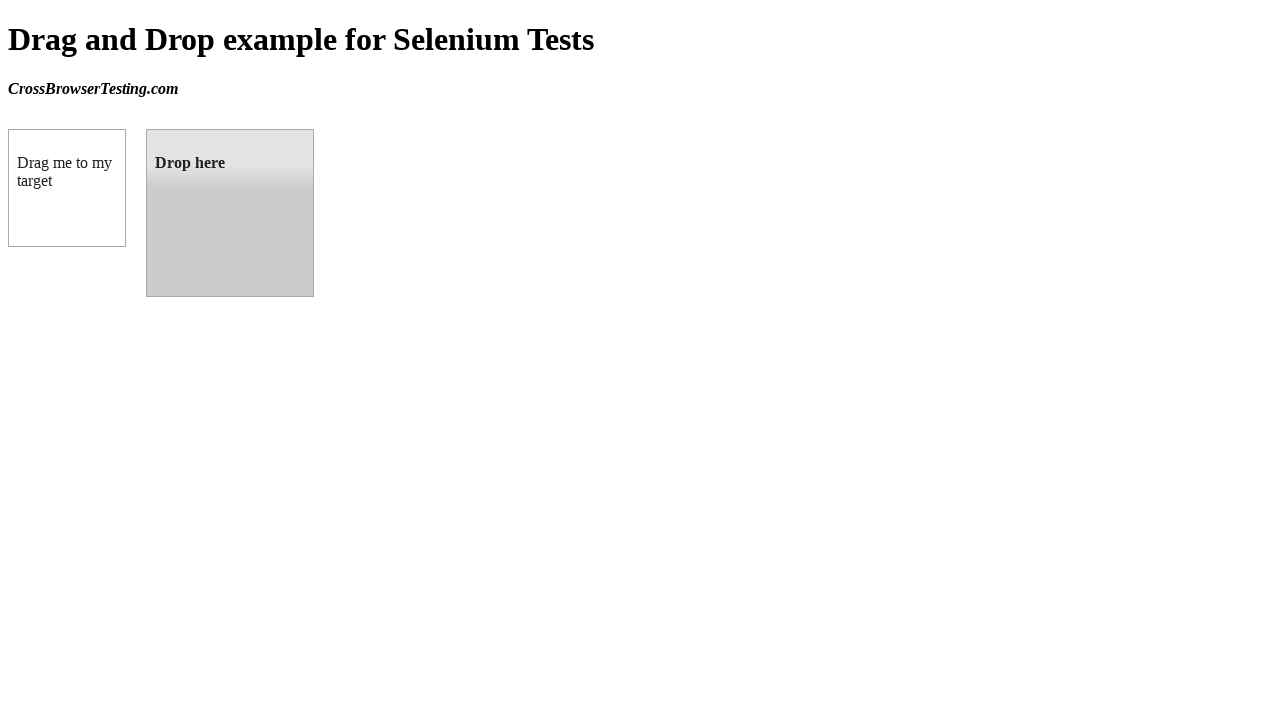

Located target element with id 'droppable'
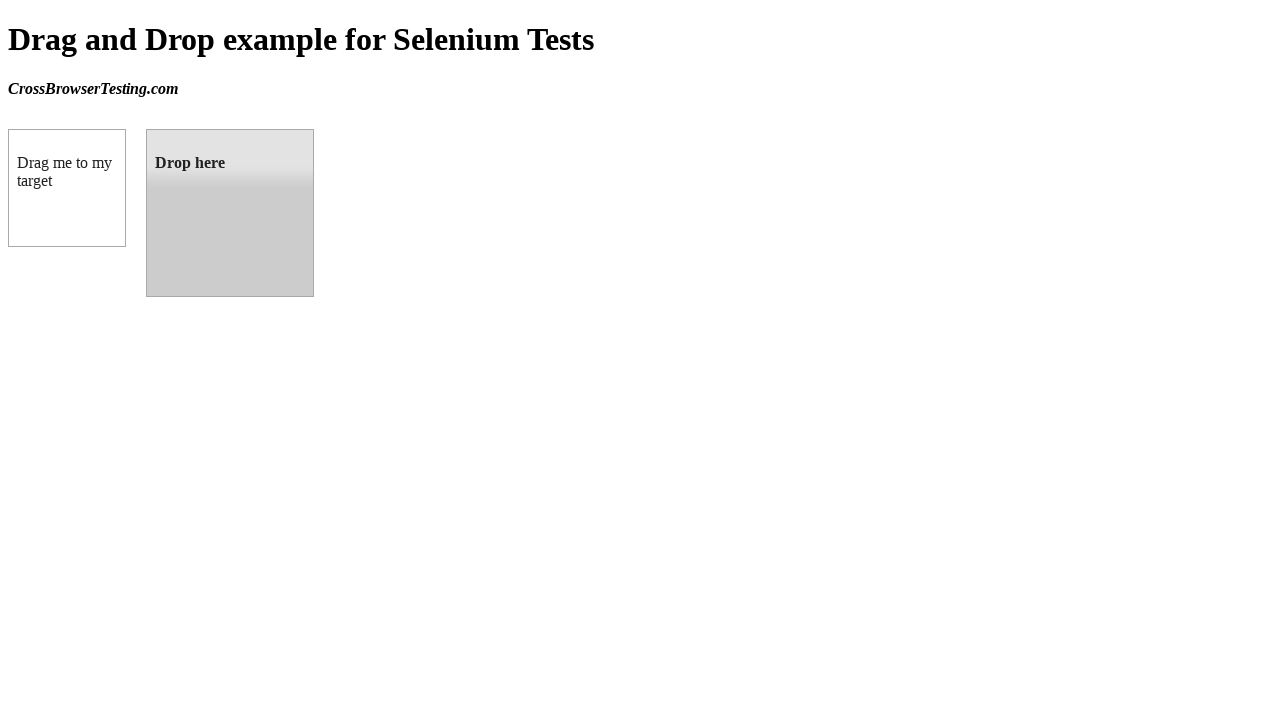

Retrieved bounding box for source element
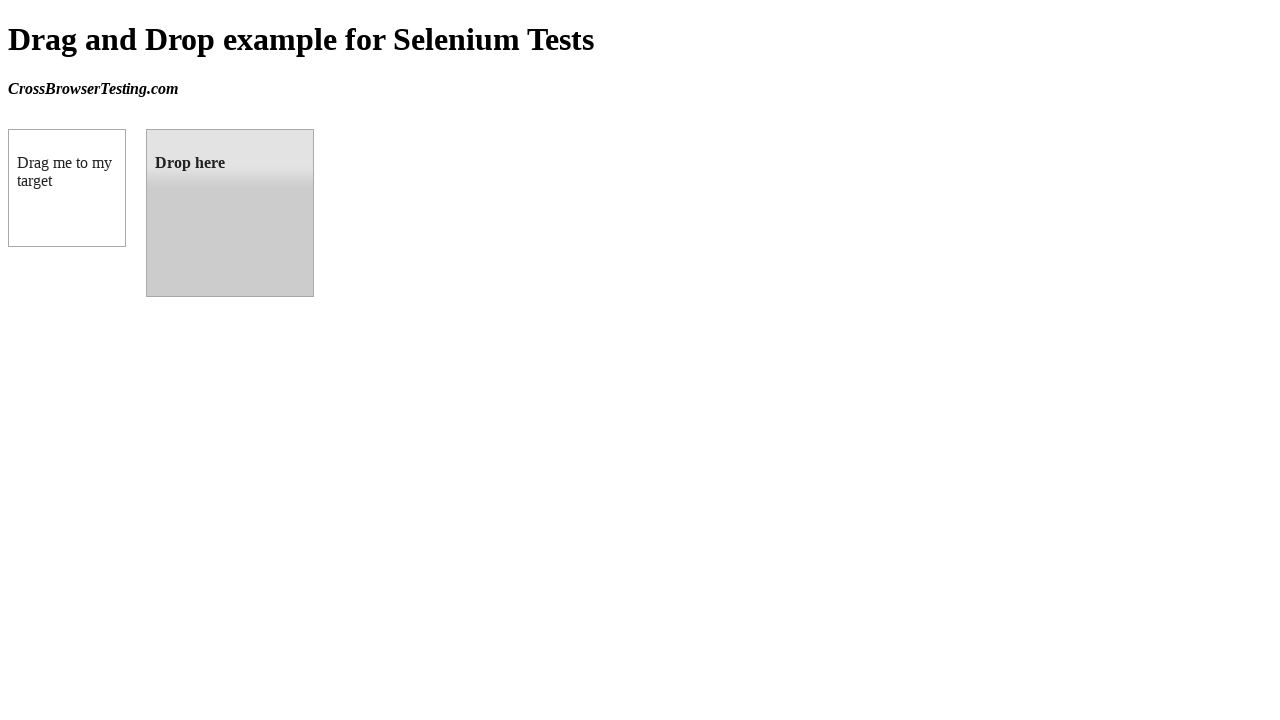

Retrieved bounding box for target element
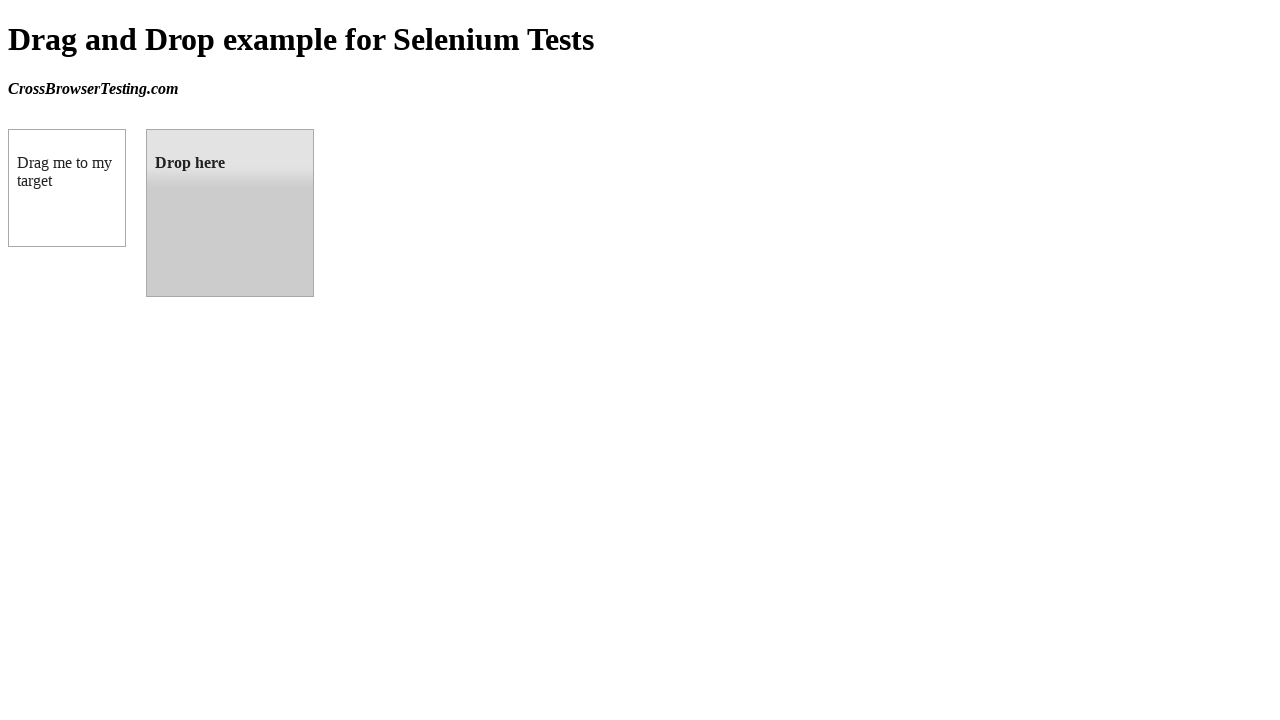

Moved mouse to center of source element at (67, 188)
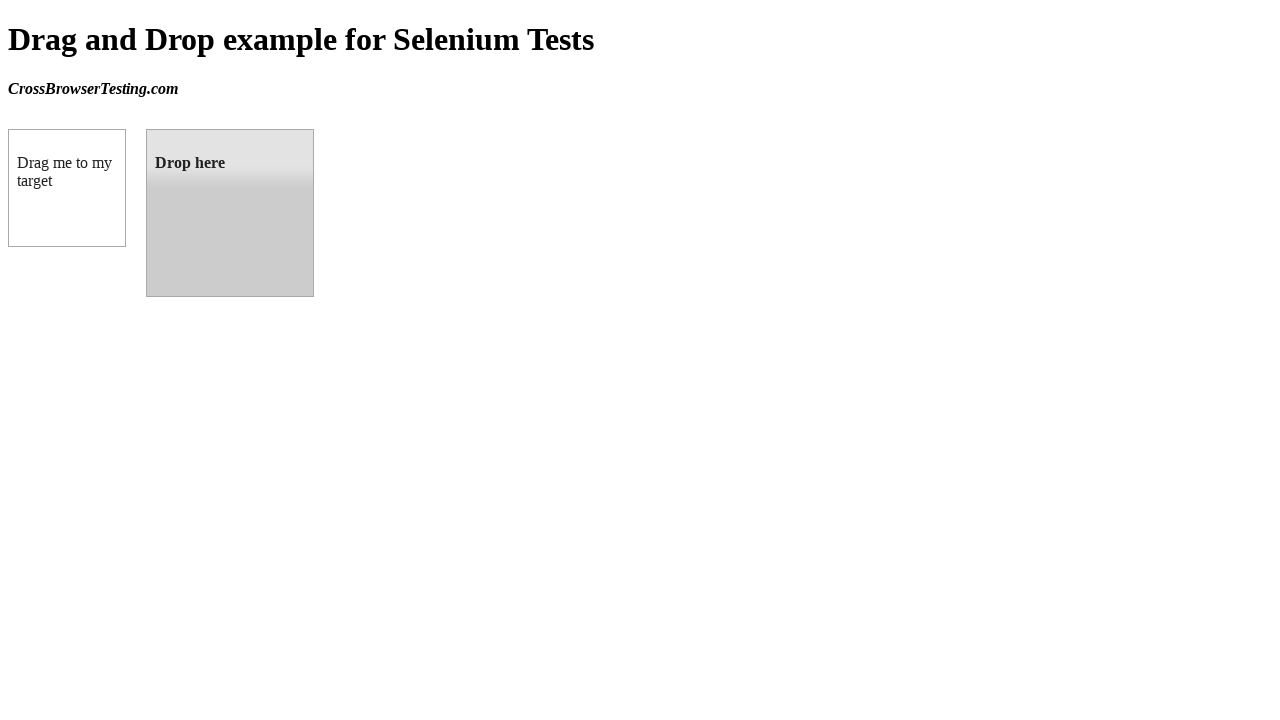

Pressed mouse button down (click and hold) at (67, 188)
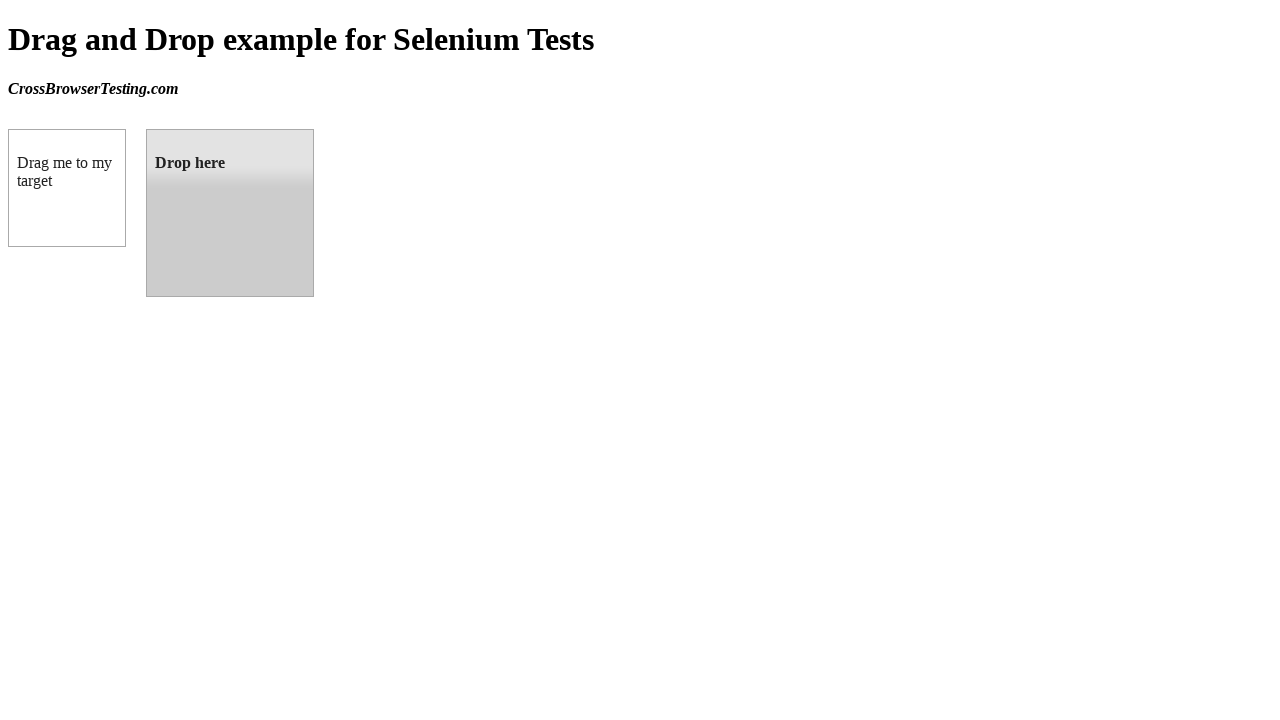

Moved mouse to center of target element while holding button at (230, 213)
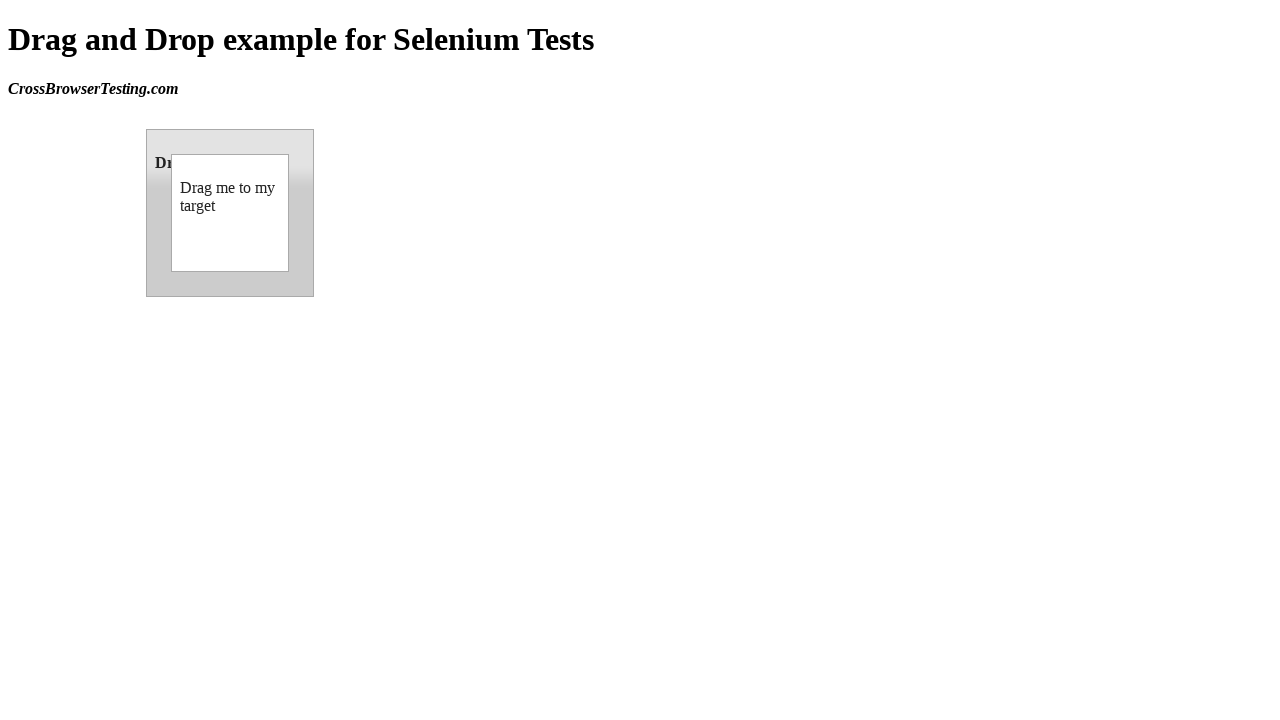

Released mouse button to complete drag and drop at (230, 213)
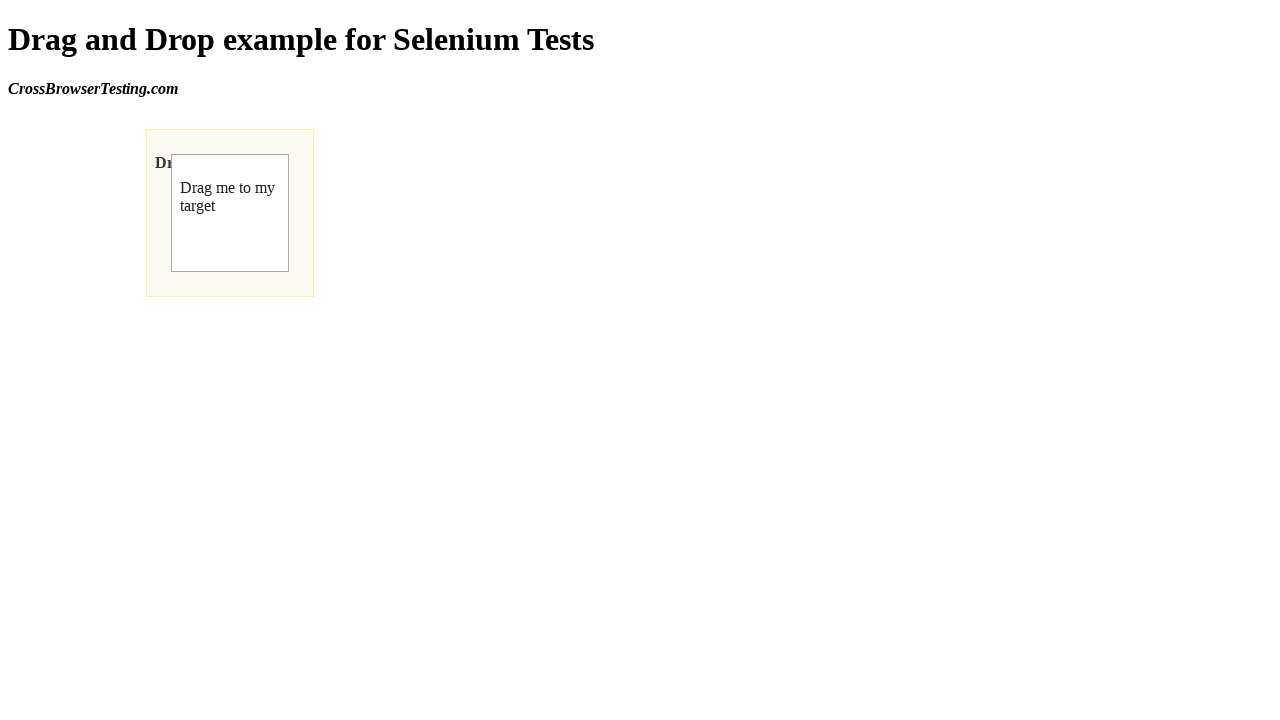

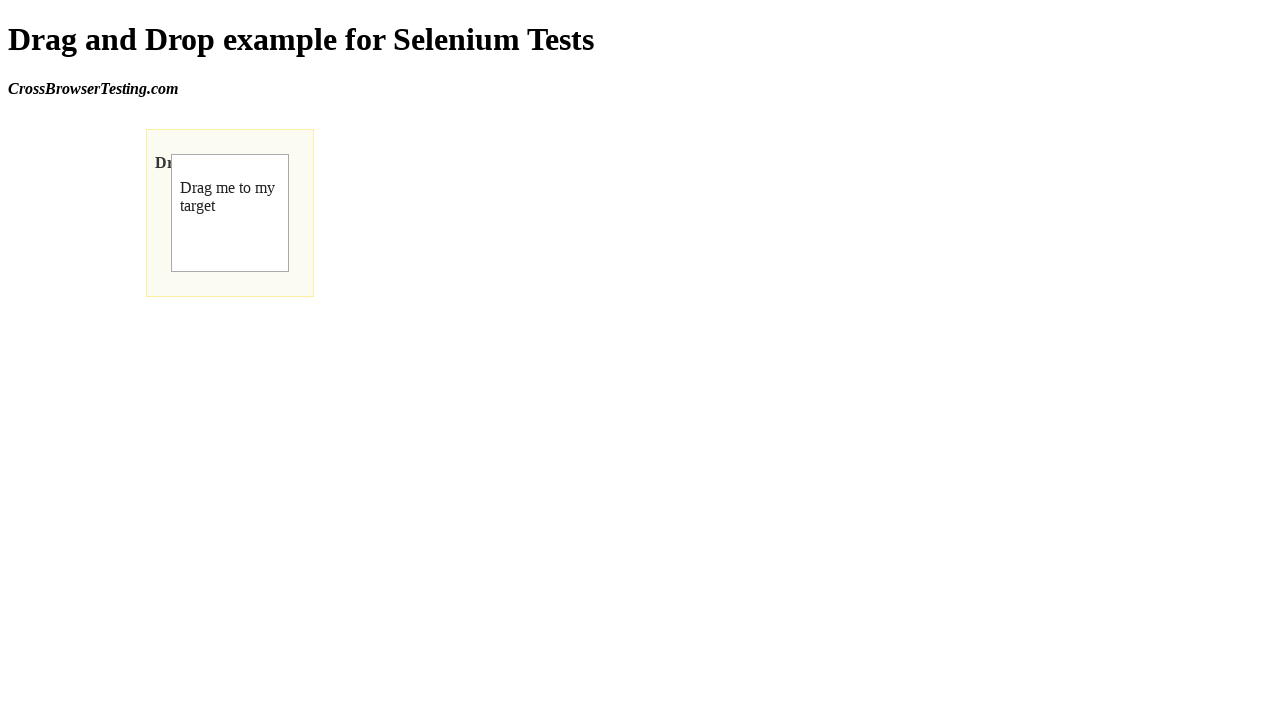